Tests drag and drop functionality by clicking and holding a small circle, moving it over a big circle, and verifying the "Now drop..." text appears

Starting URL: https://loopcamp.vercel.app/drag-and-drop-circles.html

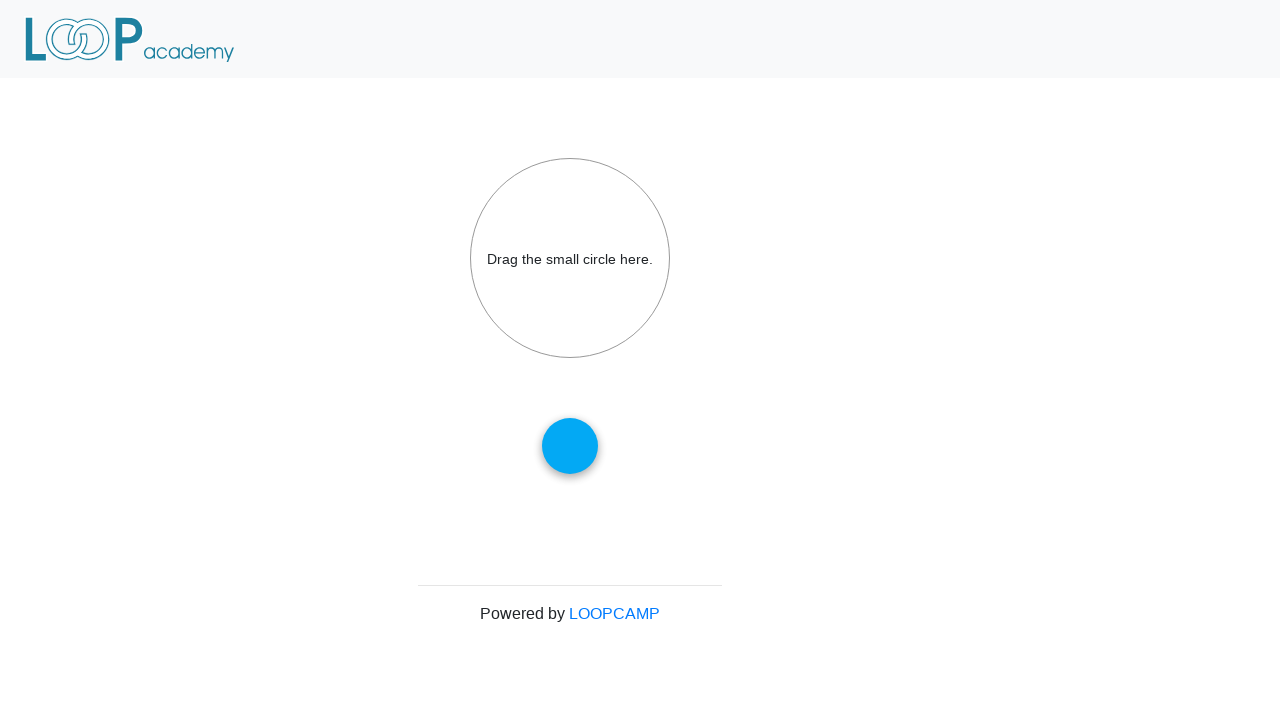

Navigated to drag and drop circles test page
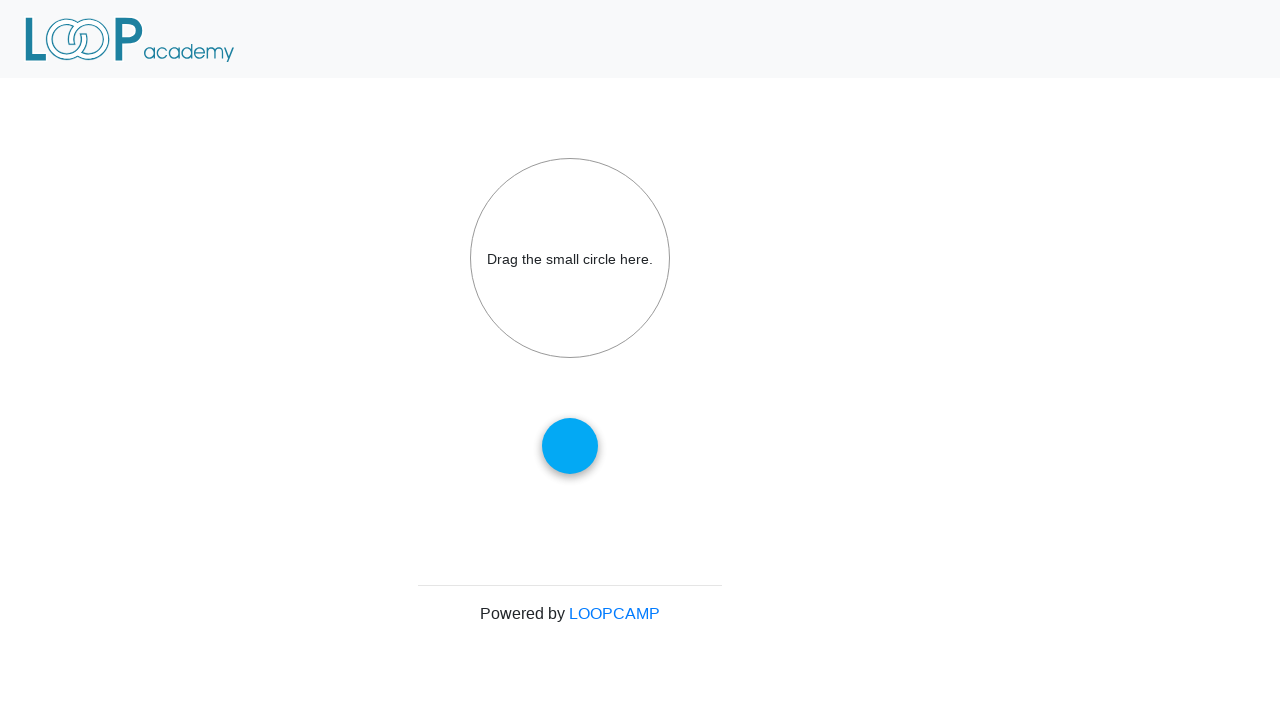

Hovered over small circle at (570, 446) on #draggable
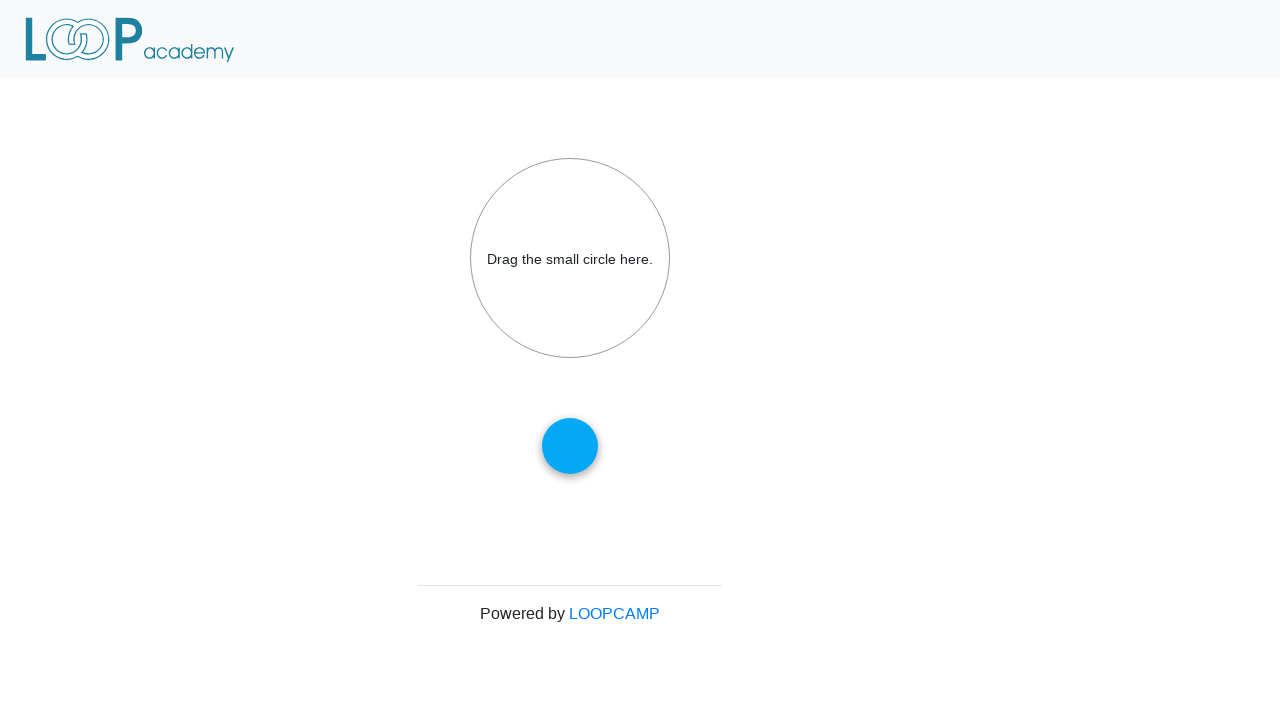

Pressed and held mouse button on small circle at (570, 446)
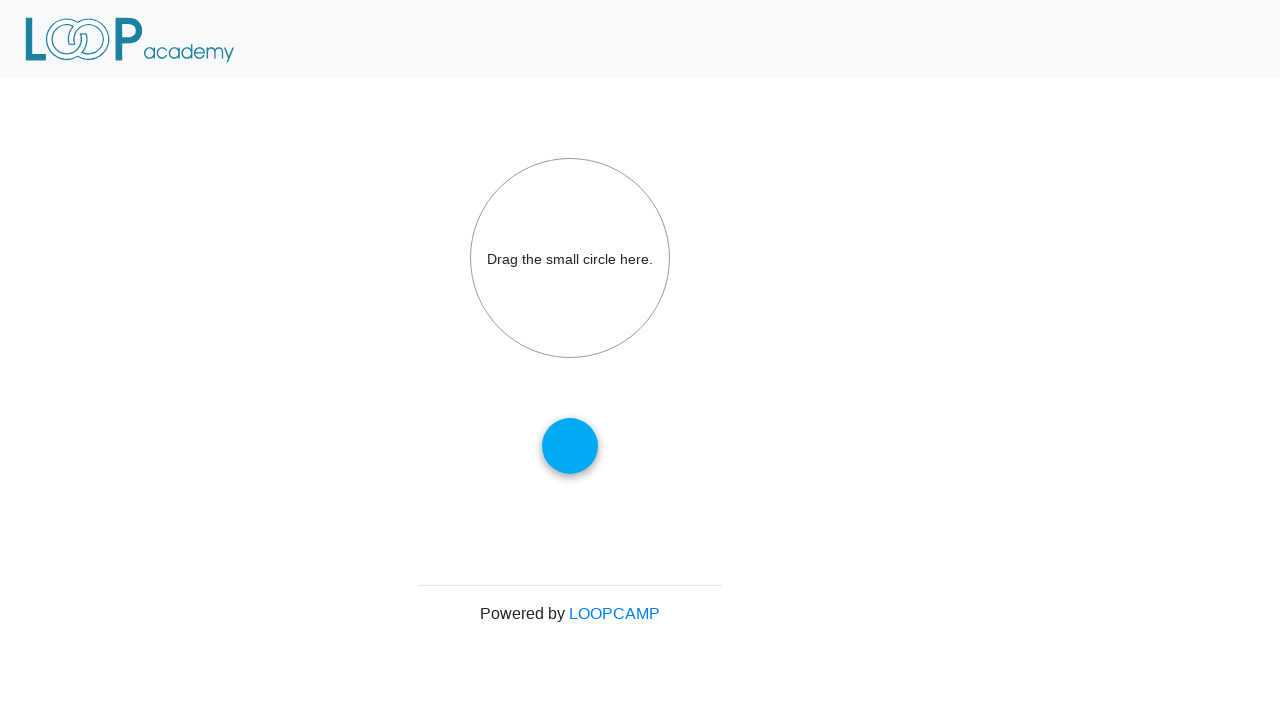

Moved small circle over big circle while holding mouse button at (570, 258) on #droptarget
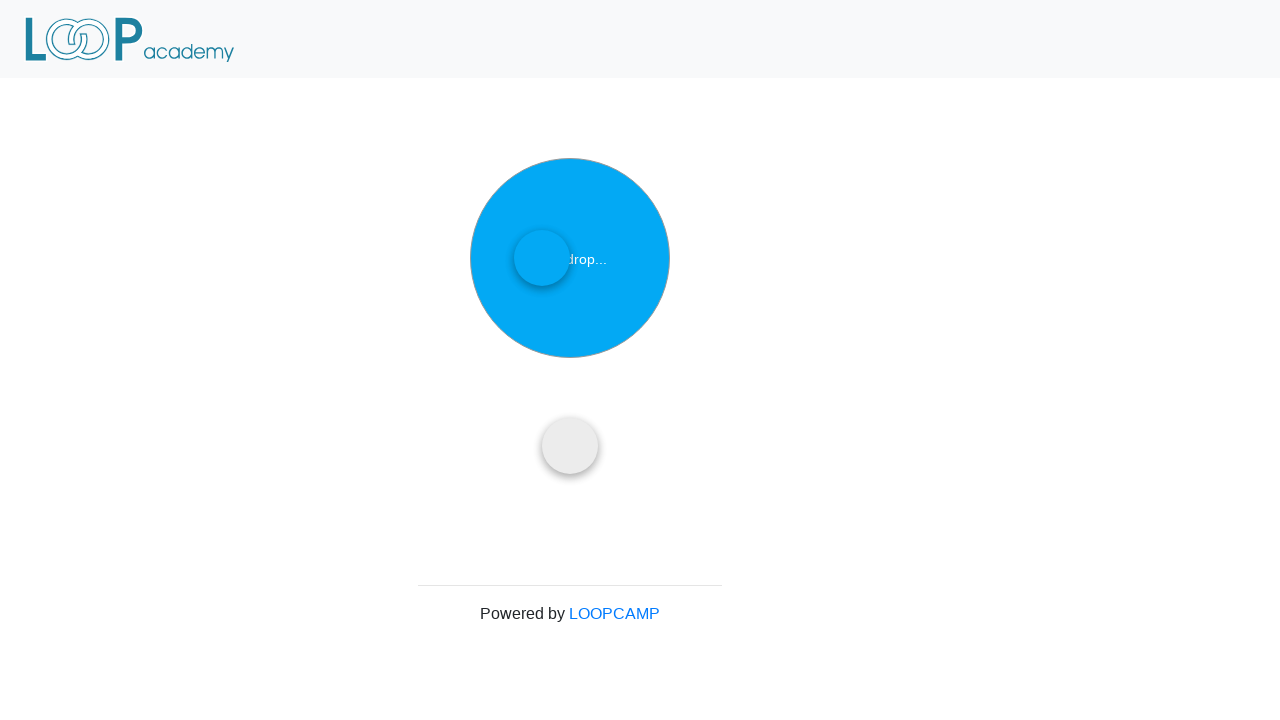

Waited 500ms for drag and drop interaction to complete
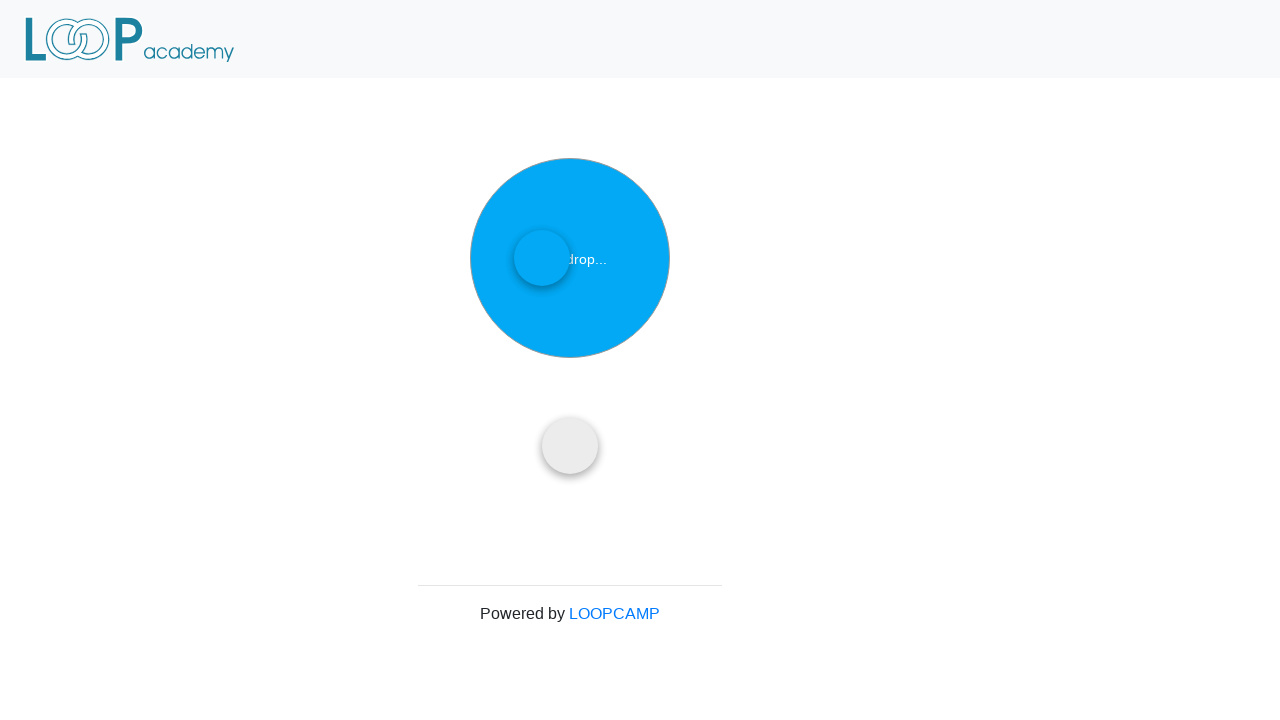

Verified 'Now drop...' text appears in big circle
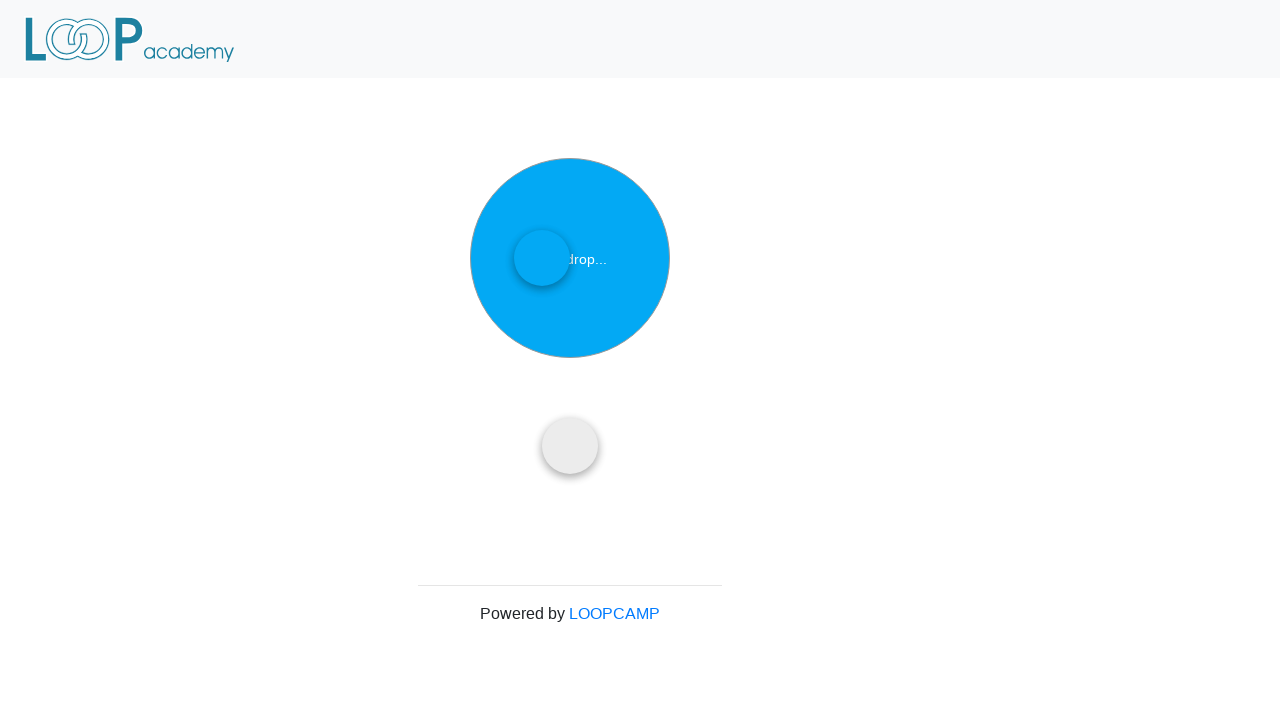

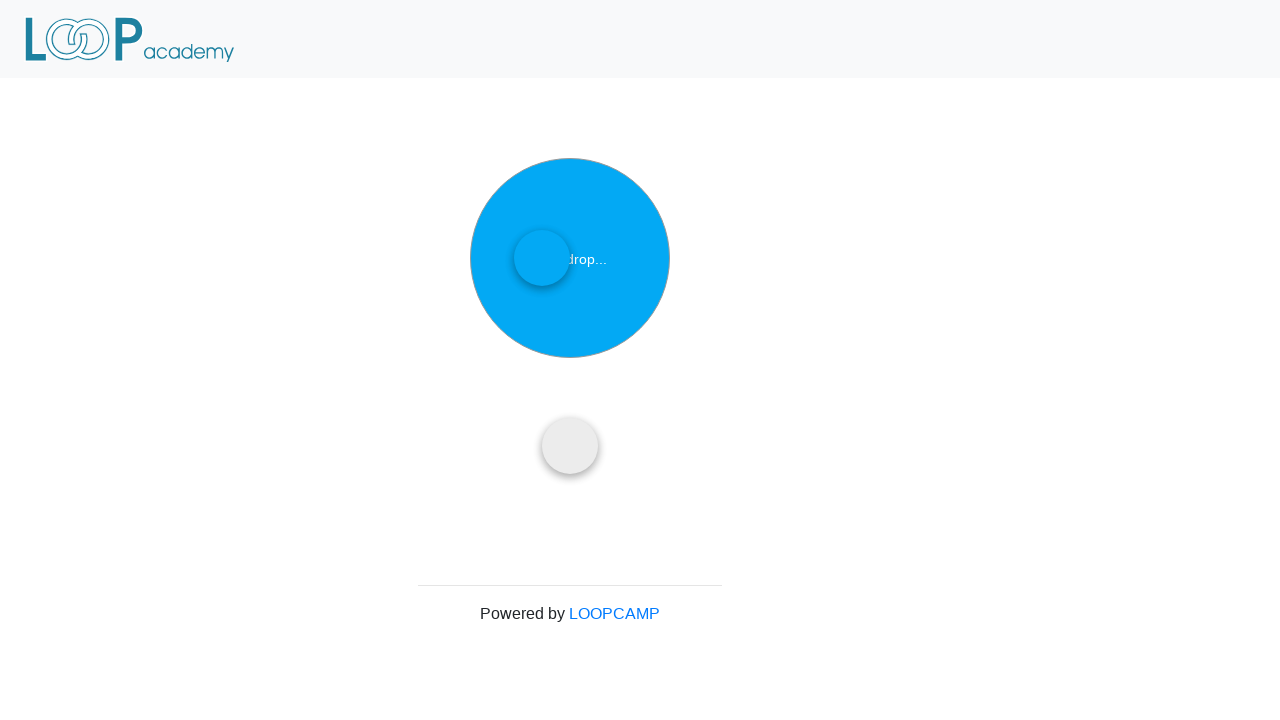